Tests JavaScript alert handling by triggering three types of JS dialogs (alert, confirm, prompt), interacting with them (accepting, dismissing, entering text), and verifying the result text displayed on the page.

Starting URL: https://the-internet.herokuapp.com/javascript_alerts

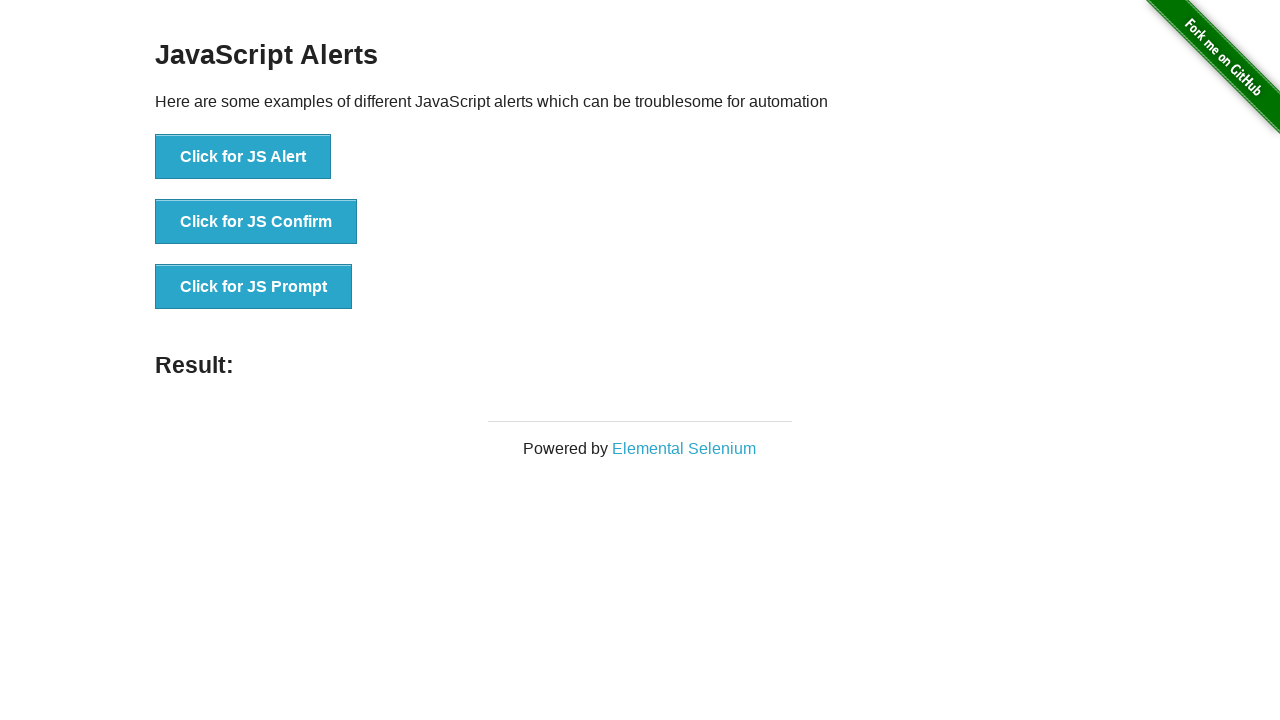

Clicked JS Alert button at (243, 157) on button[onclick='jsAlert()']
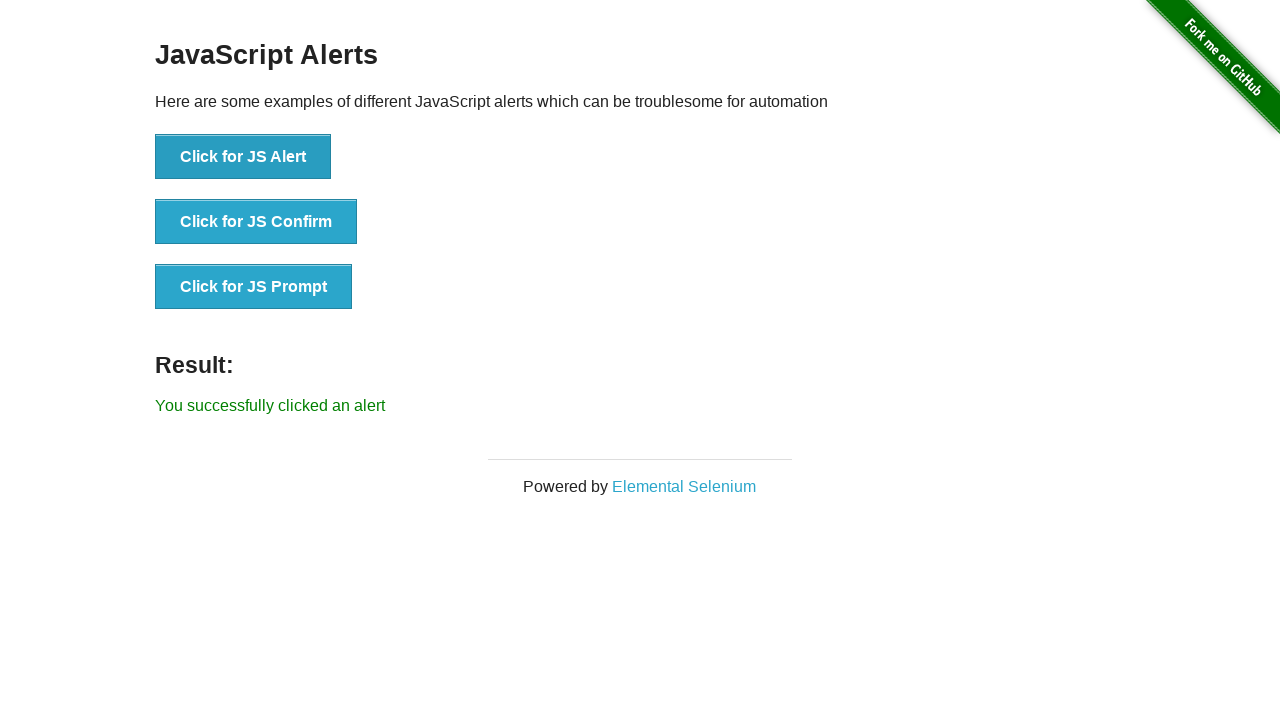

Registered dialog handler to accept alert
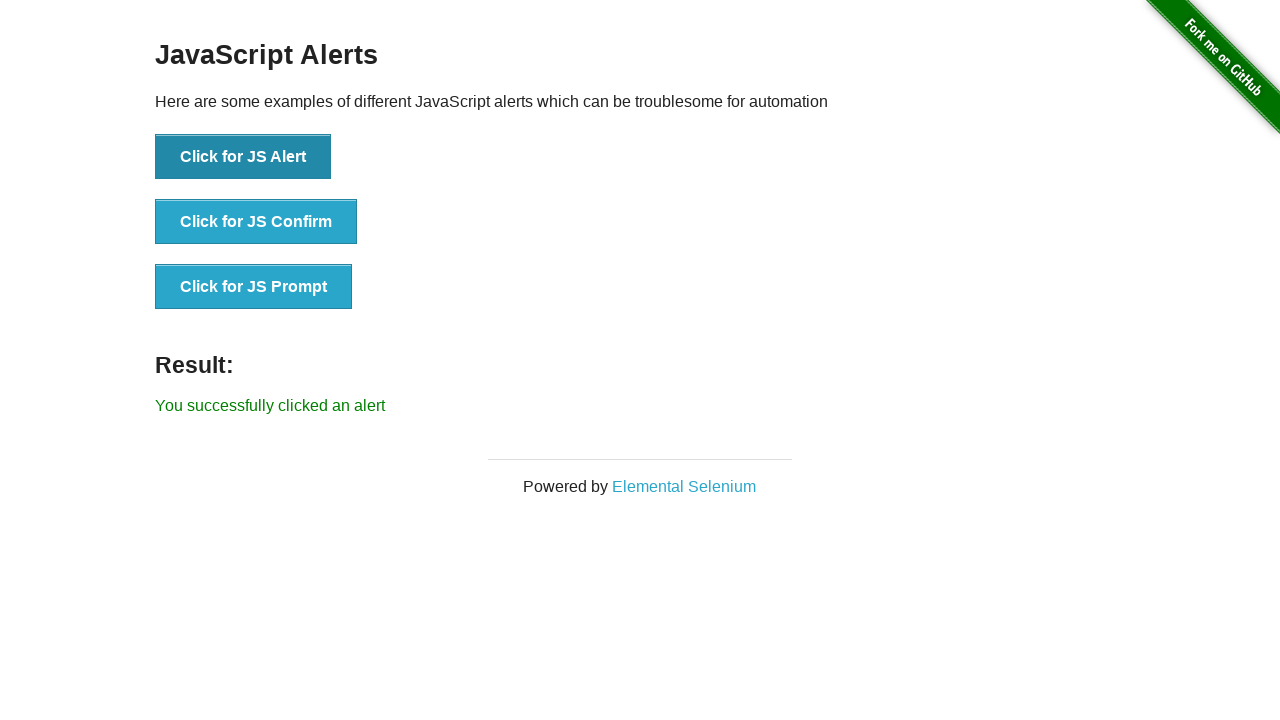

Result element loaded after first alert
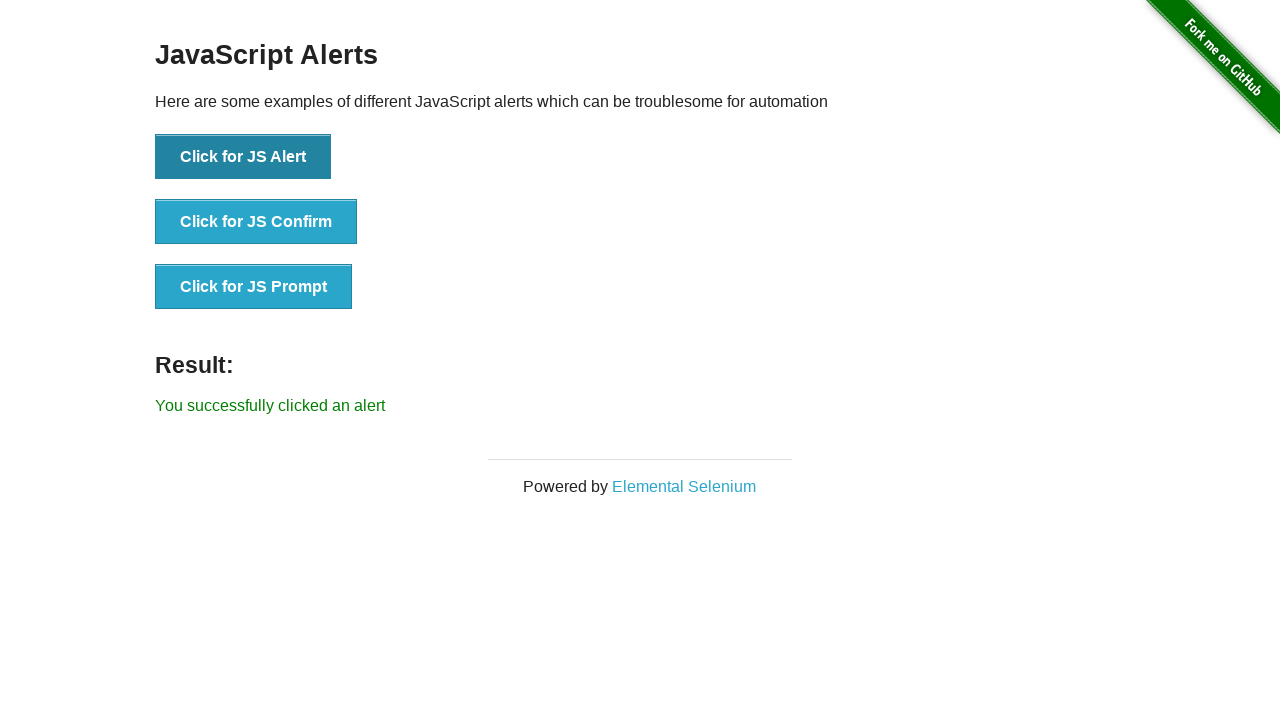

Clicked JS Alert button again at (243, 157) on button[onclick='jsAlert()']
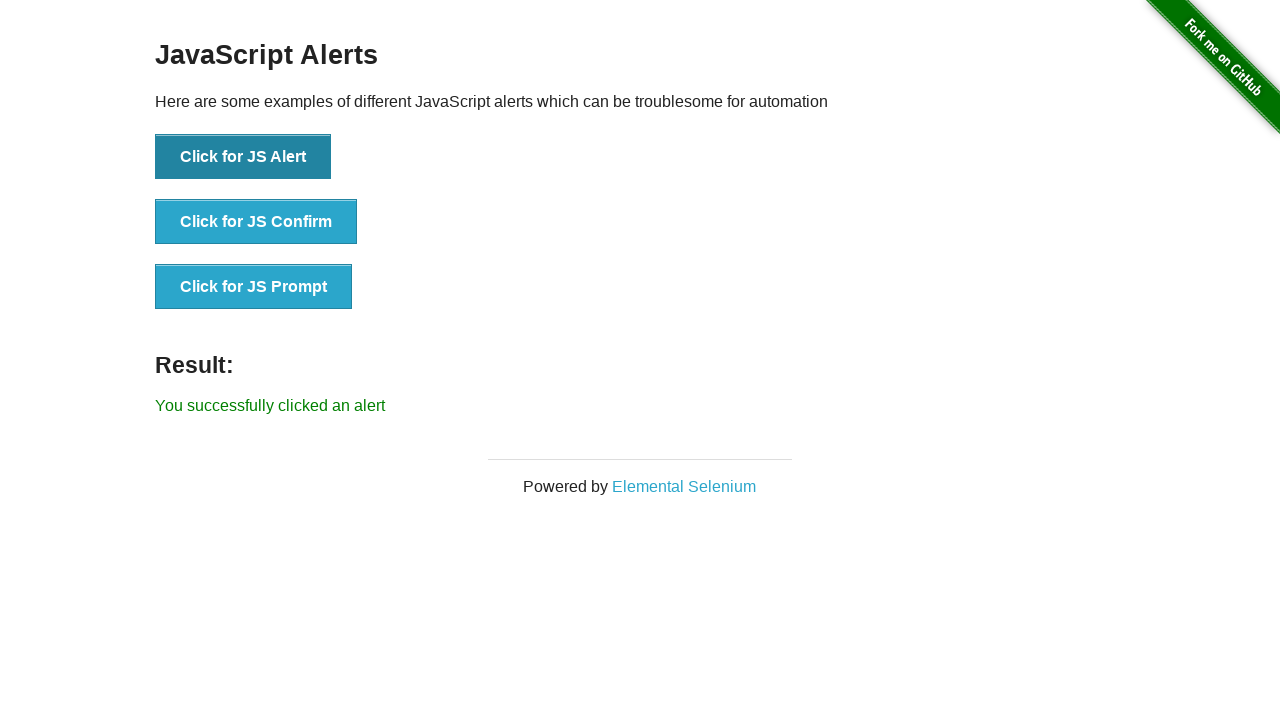

Waited 500ms for alert dialog to be handled
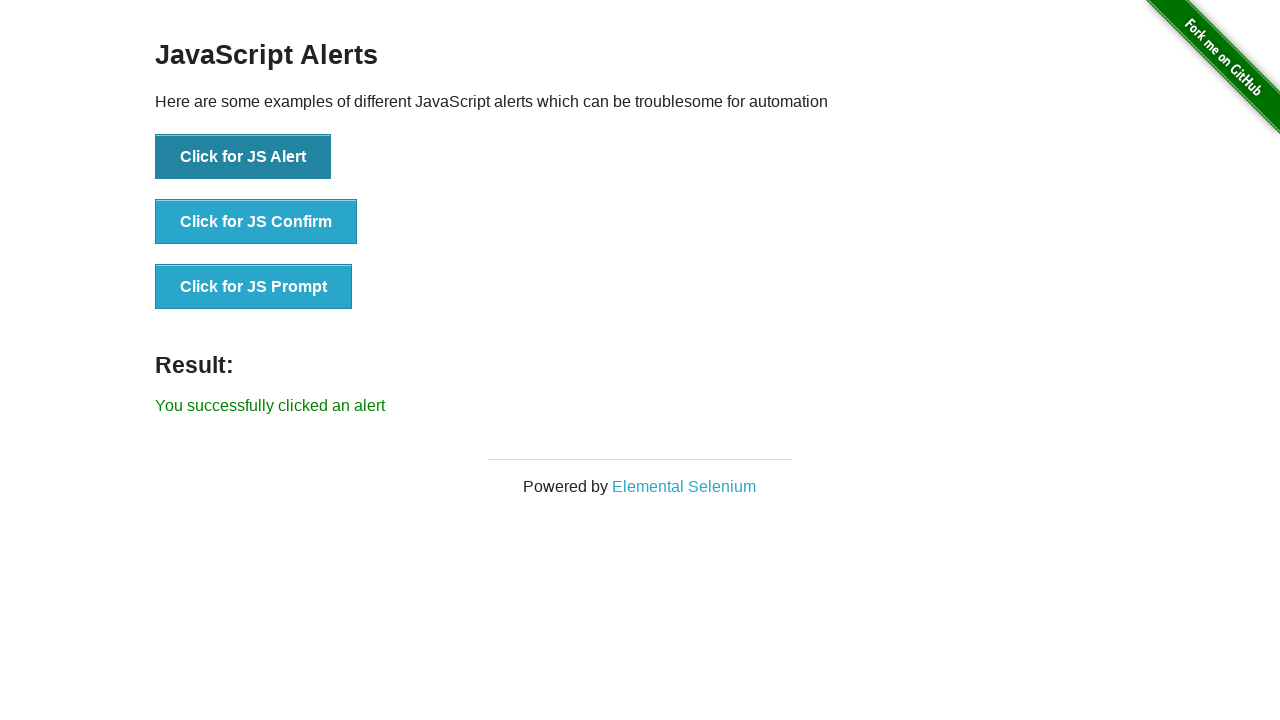

Retrieved result text from first alert: 'You successfully clicked an alert'
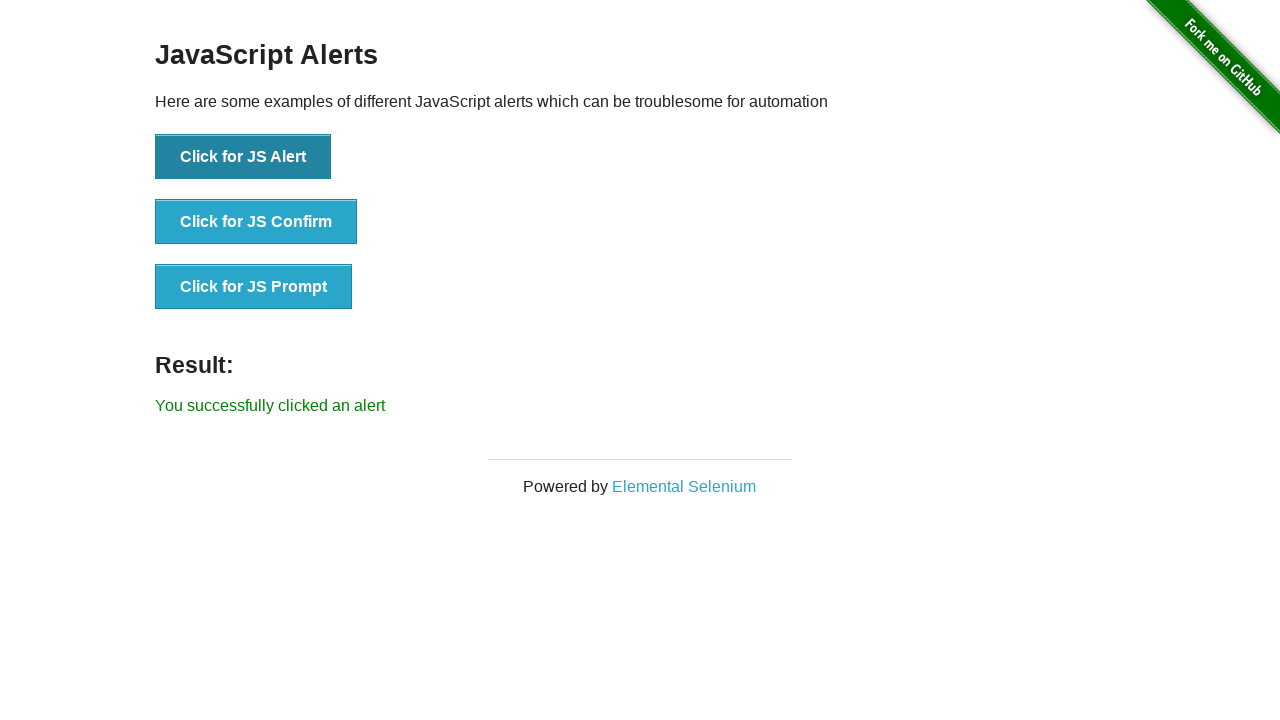

Registered dialog handler to dismiss confirm dialog
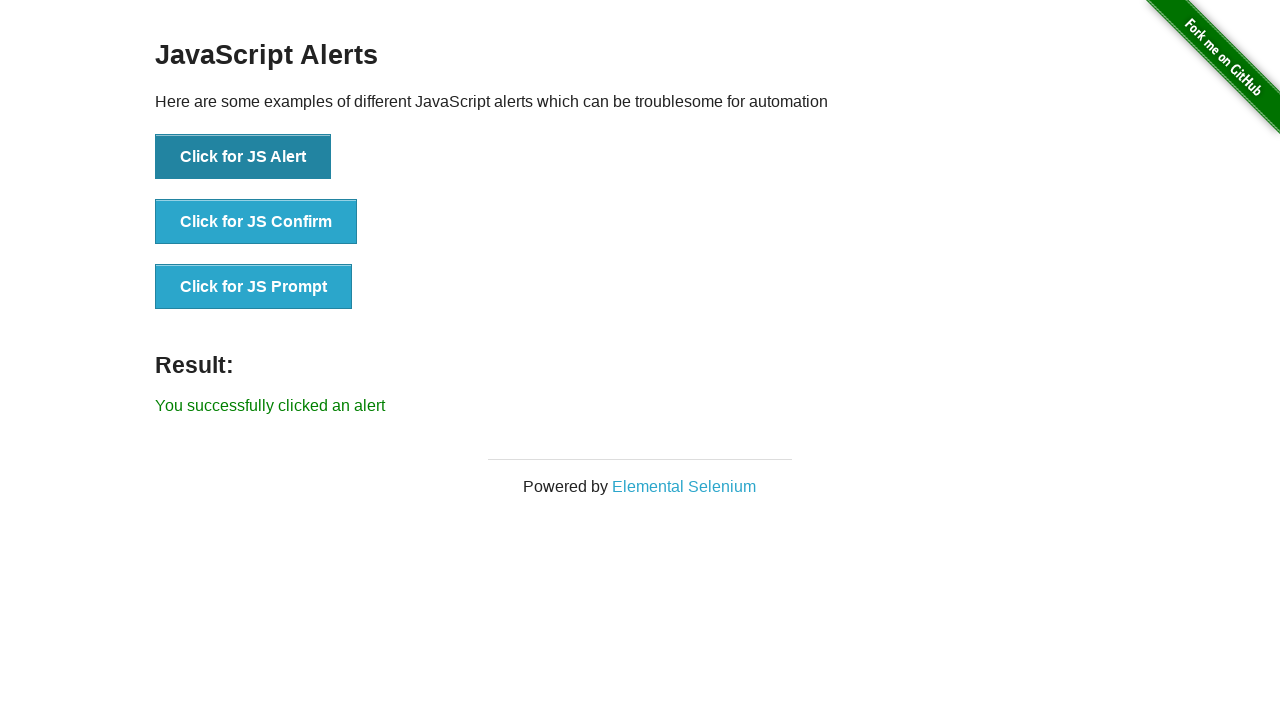

Clicked JS Confirm button at (256, 222) on button[onclick='jsConfirm()']
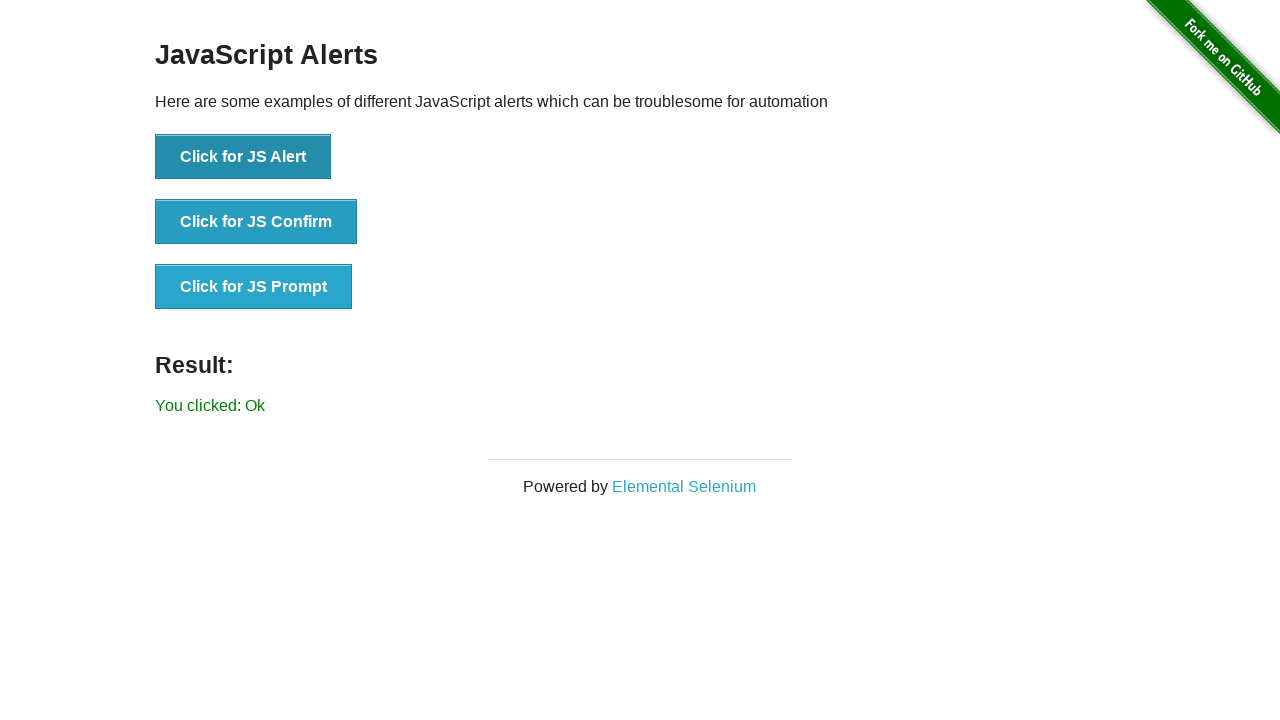

Waited 500ms for confirm dialog to be handled
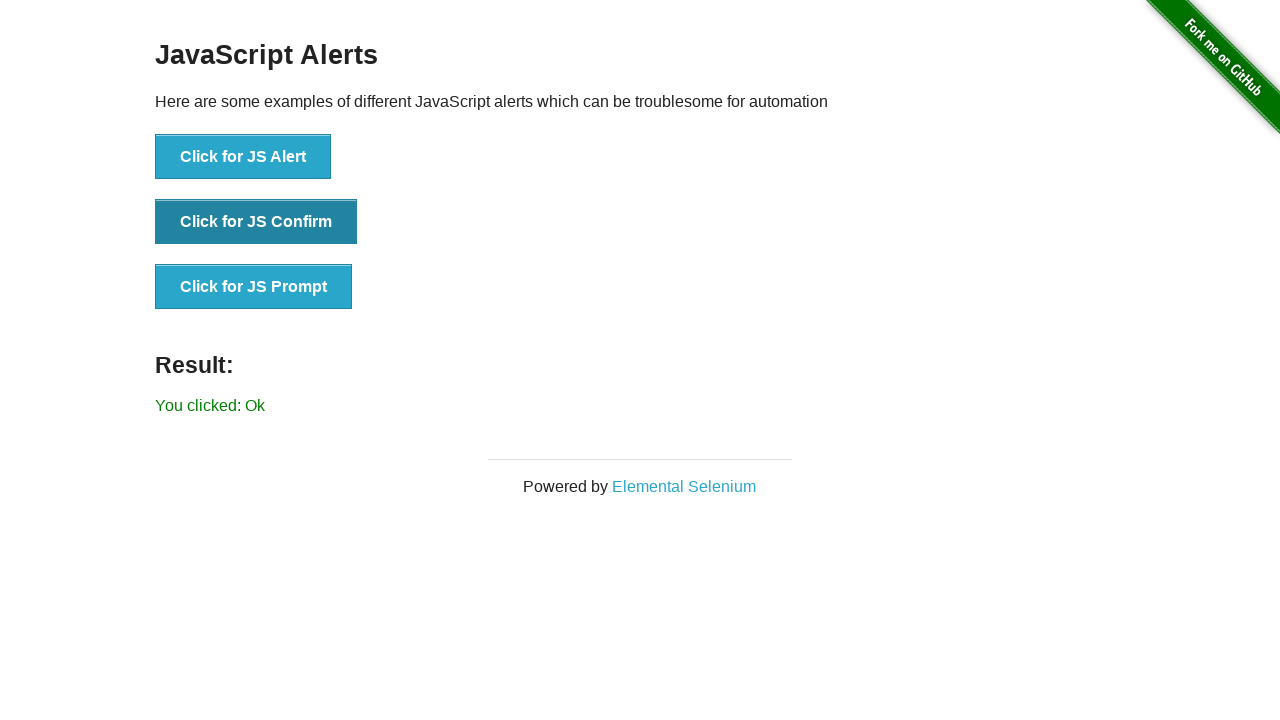

Retrieved result text after dismissing confirm: 'You clicked: Ok'
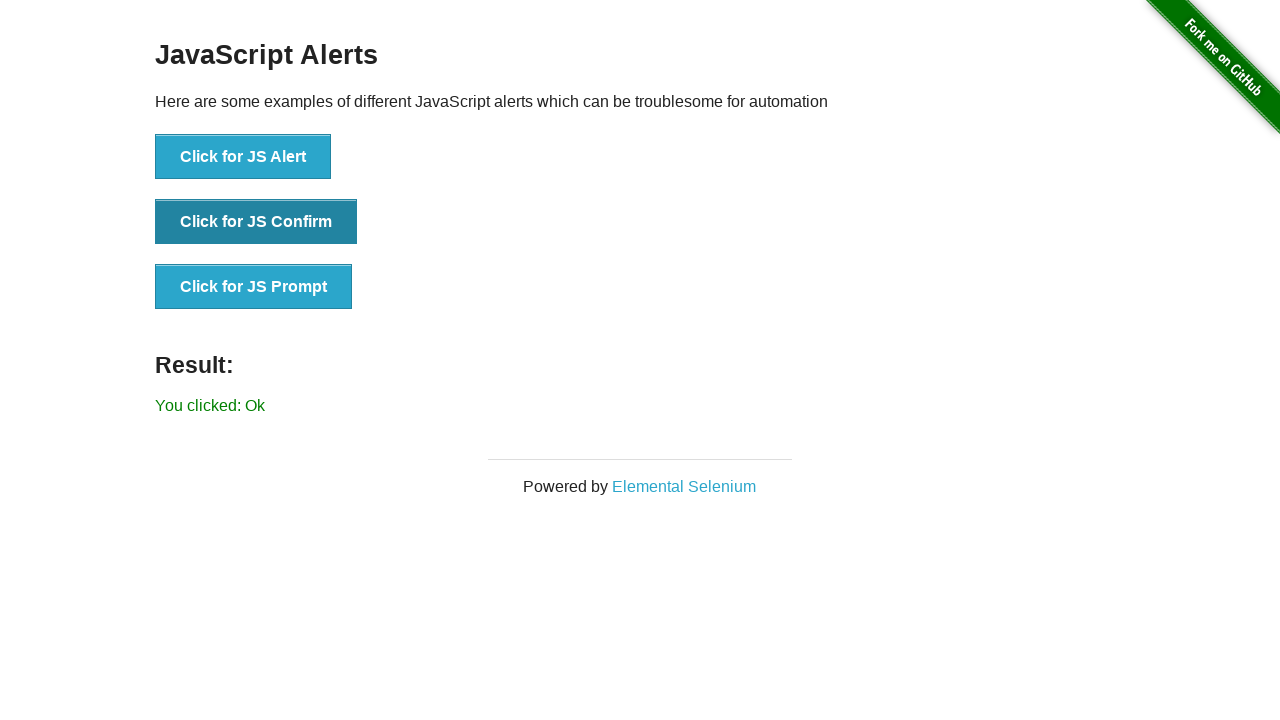

Registered dialog handler to accept prompt with text 'My Name is Mary'
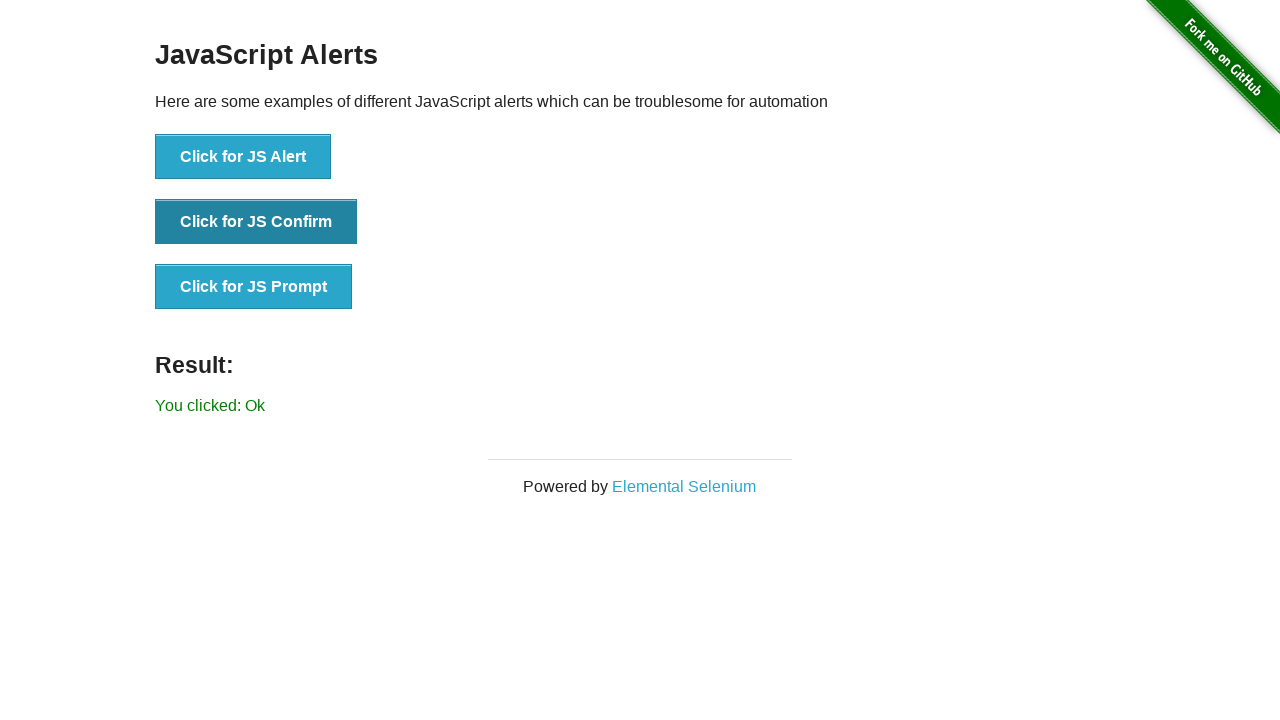

Clicked JS Prompt button at (254, 287) on button[onclick='jsPrompt()']
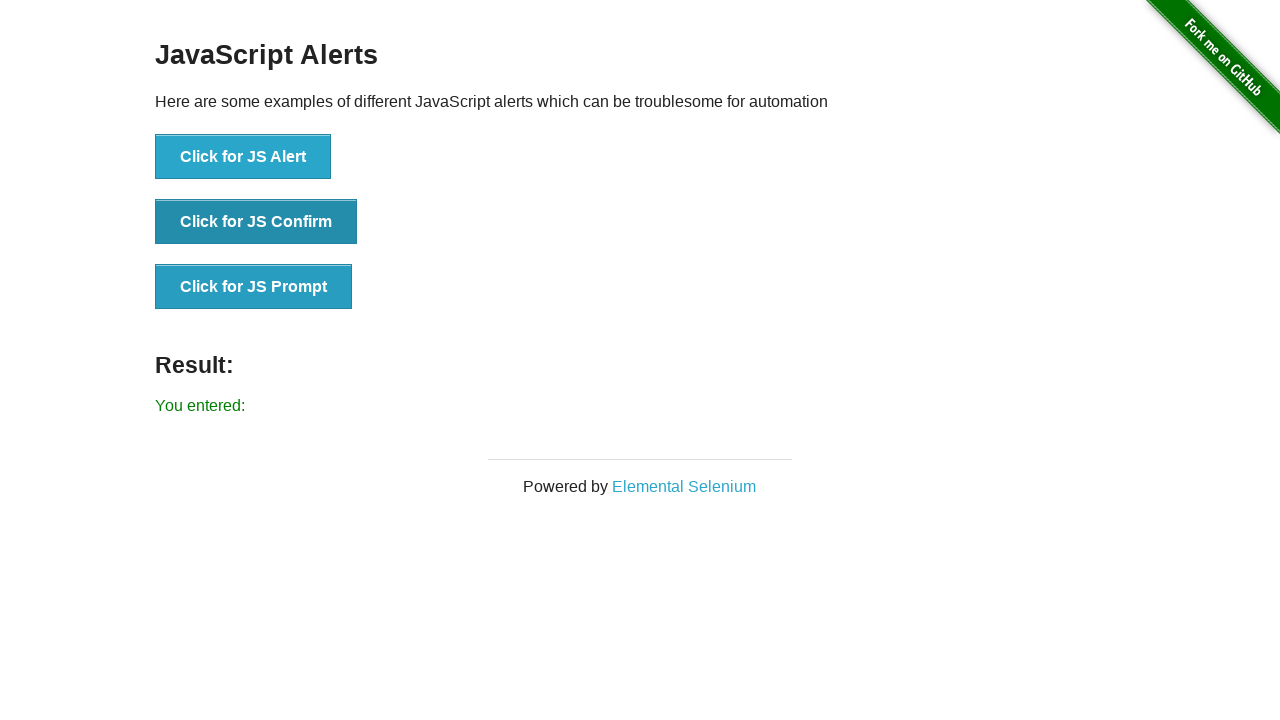

Waited 500ms for prompt dialog to be handled
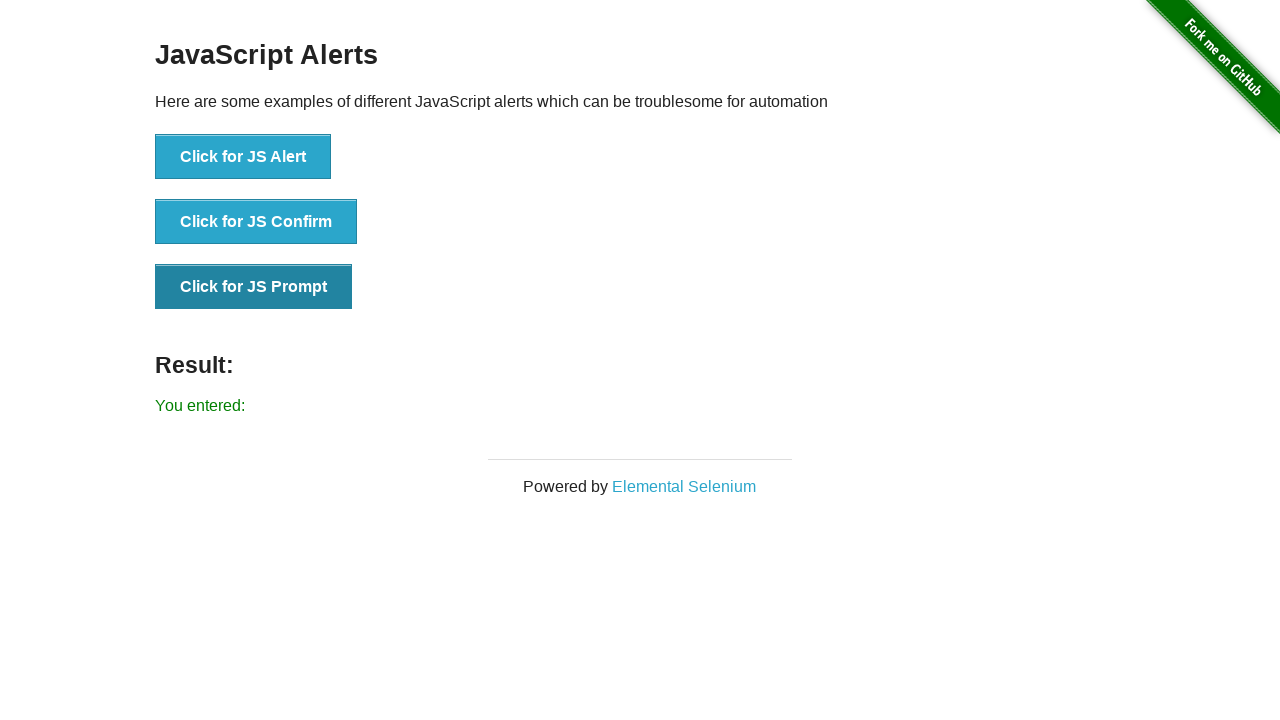

Retrieved result text after accepting prompt: 'You entered: '
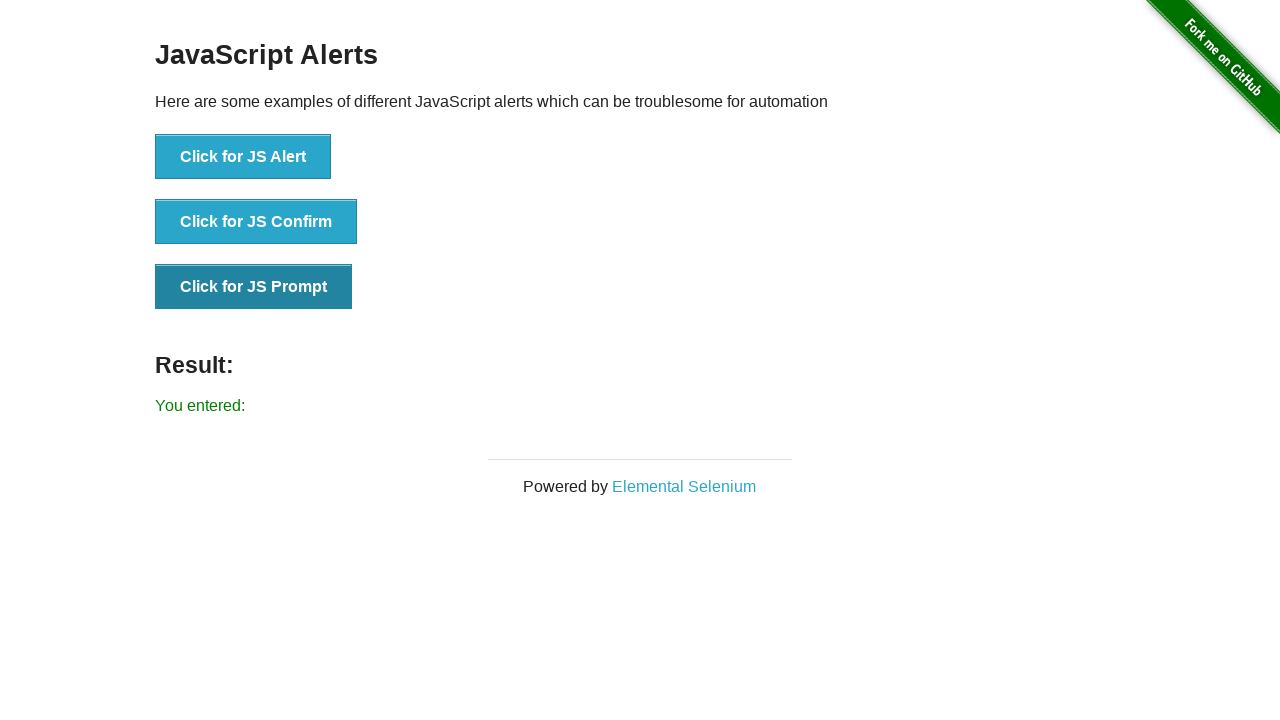

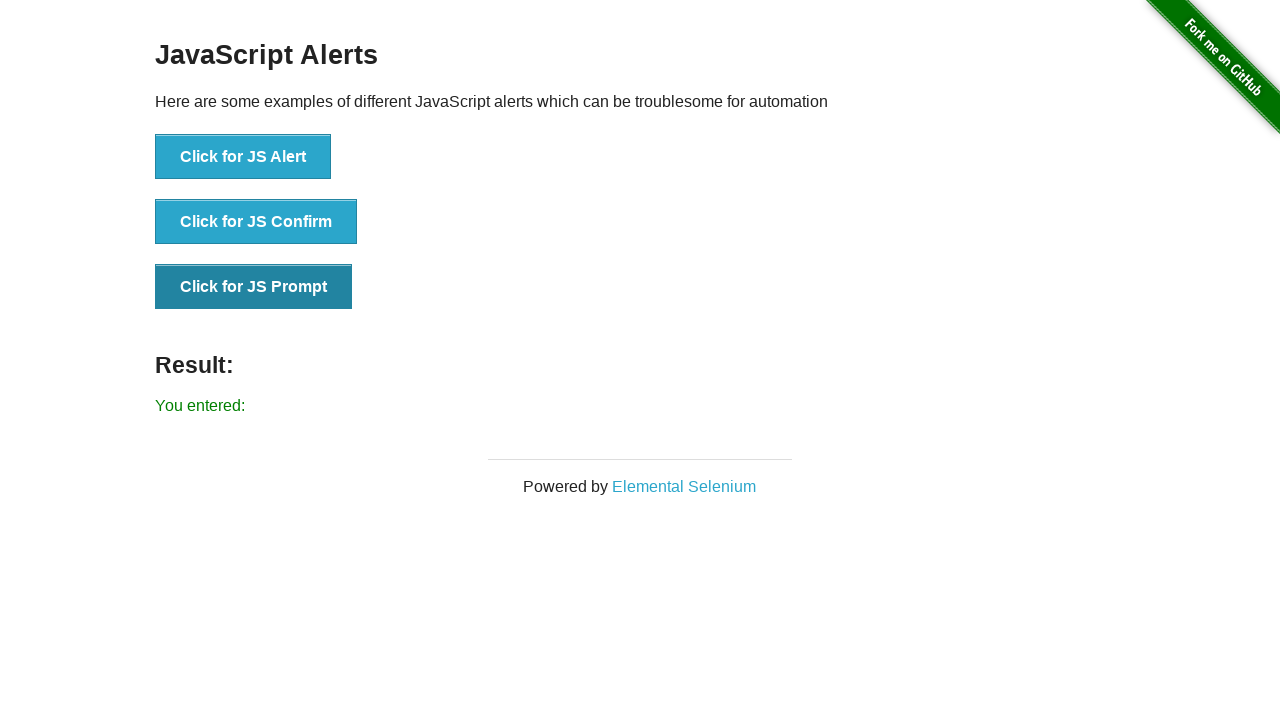